Waits for price to reach $100, clicks button, solves a math problem and submits the answer

Starting URL: http://suninjuly.github.io/explicit_wait2.html

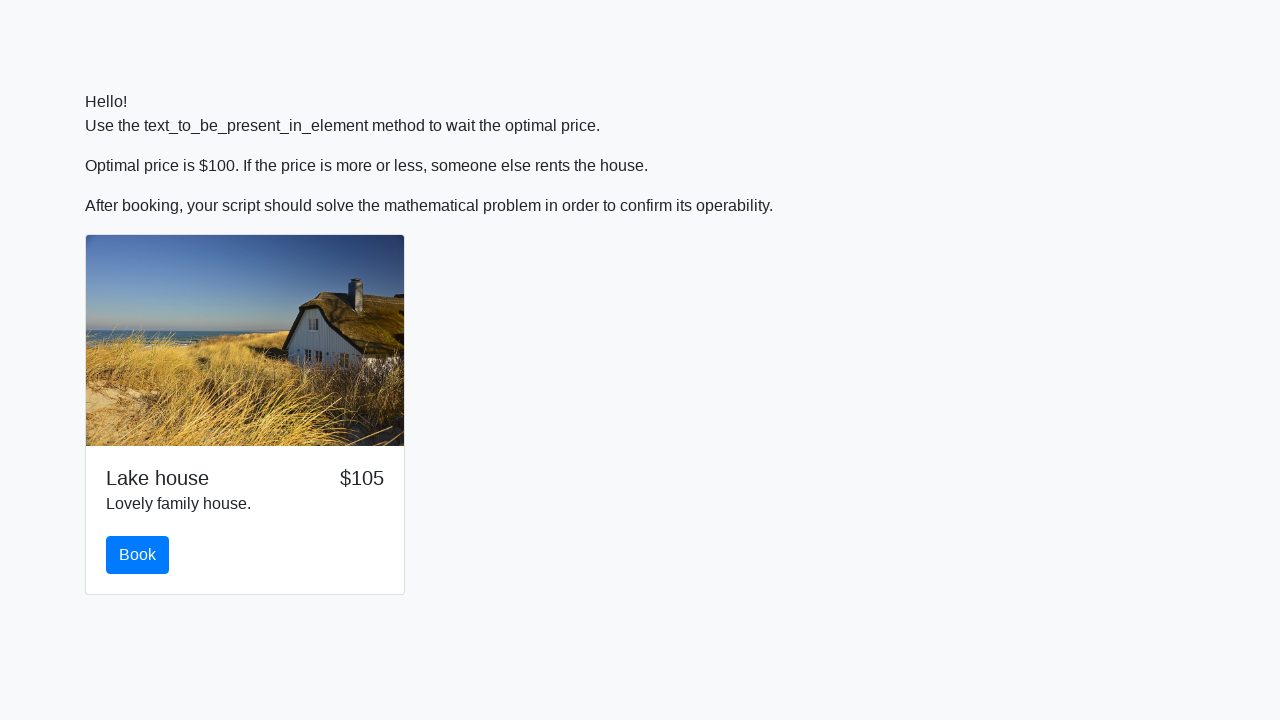

Waited for price to reach $100
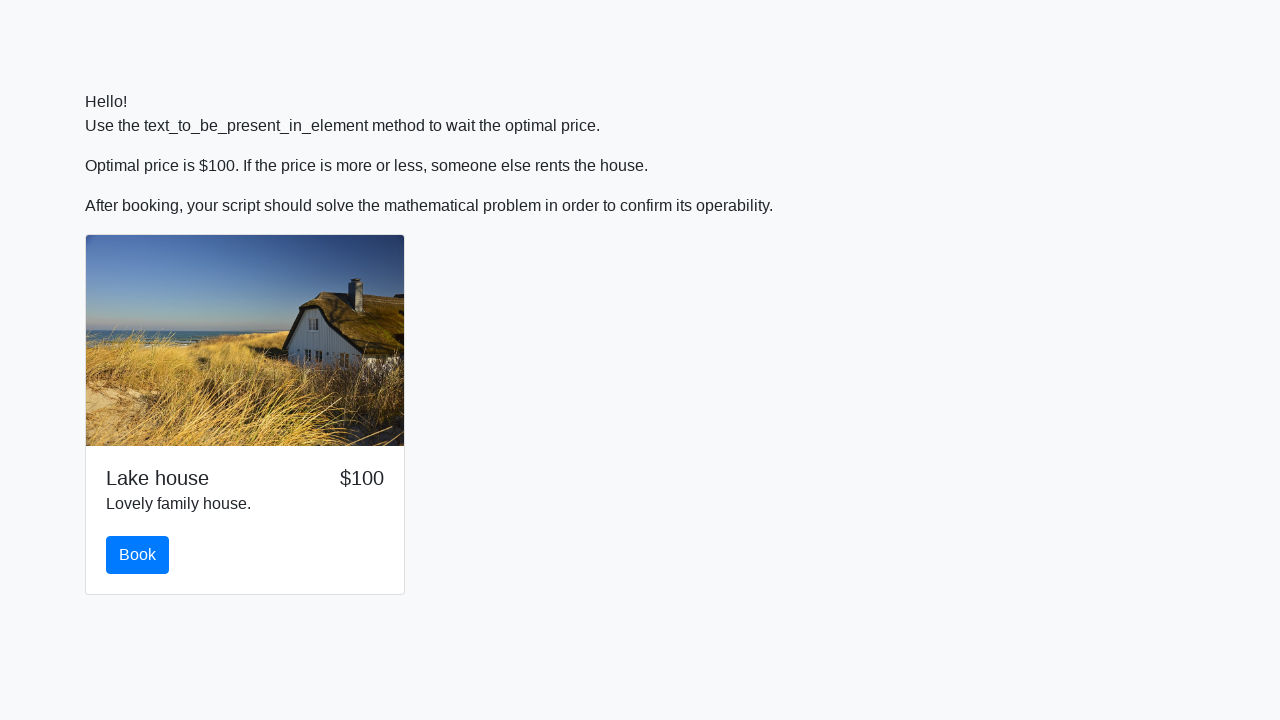

Clicked the book button at (138, 555) on .btn
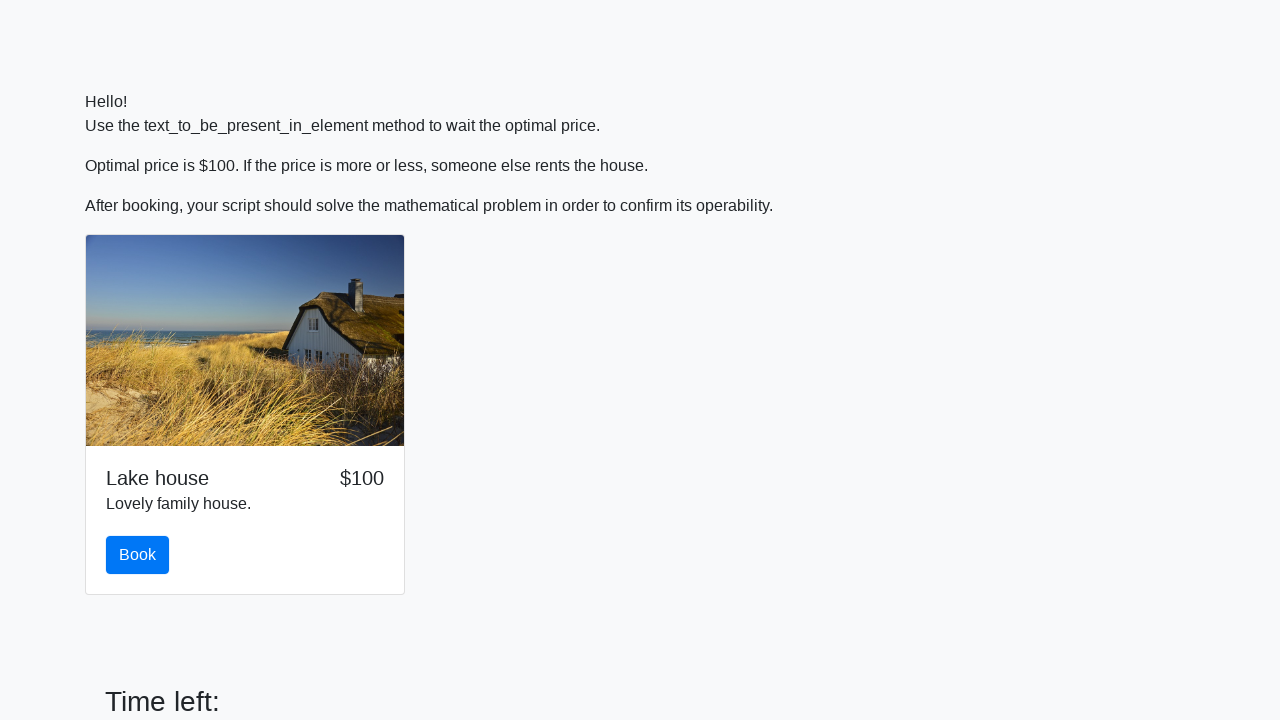

Retrieved input value: 118
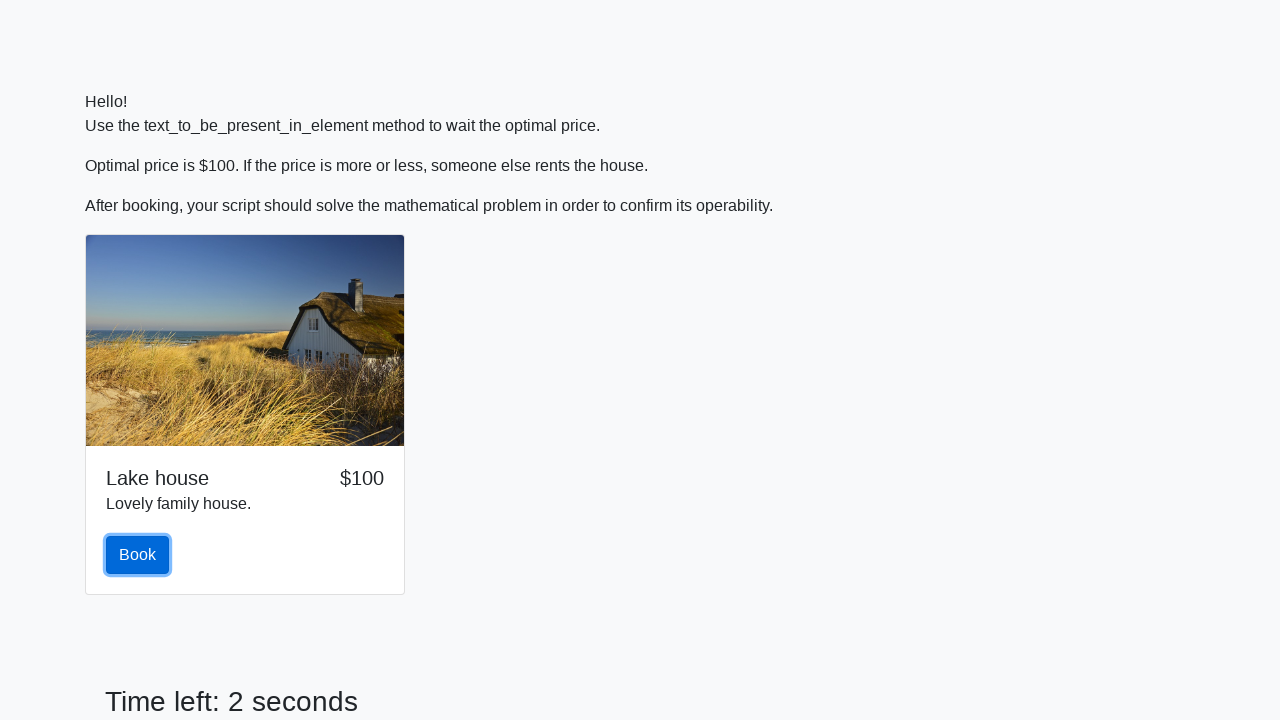

Calculated math problem result: 2.466693970279655
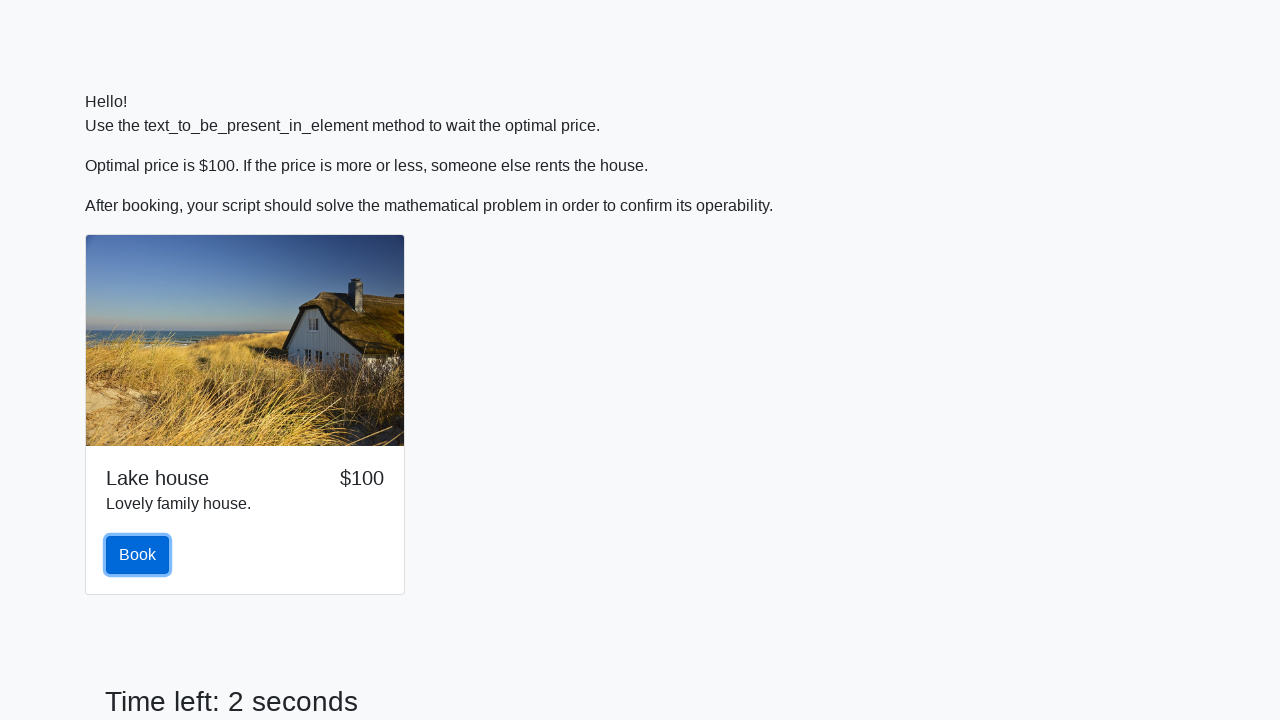

Filled answer field with calculated result on #answer
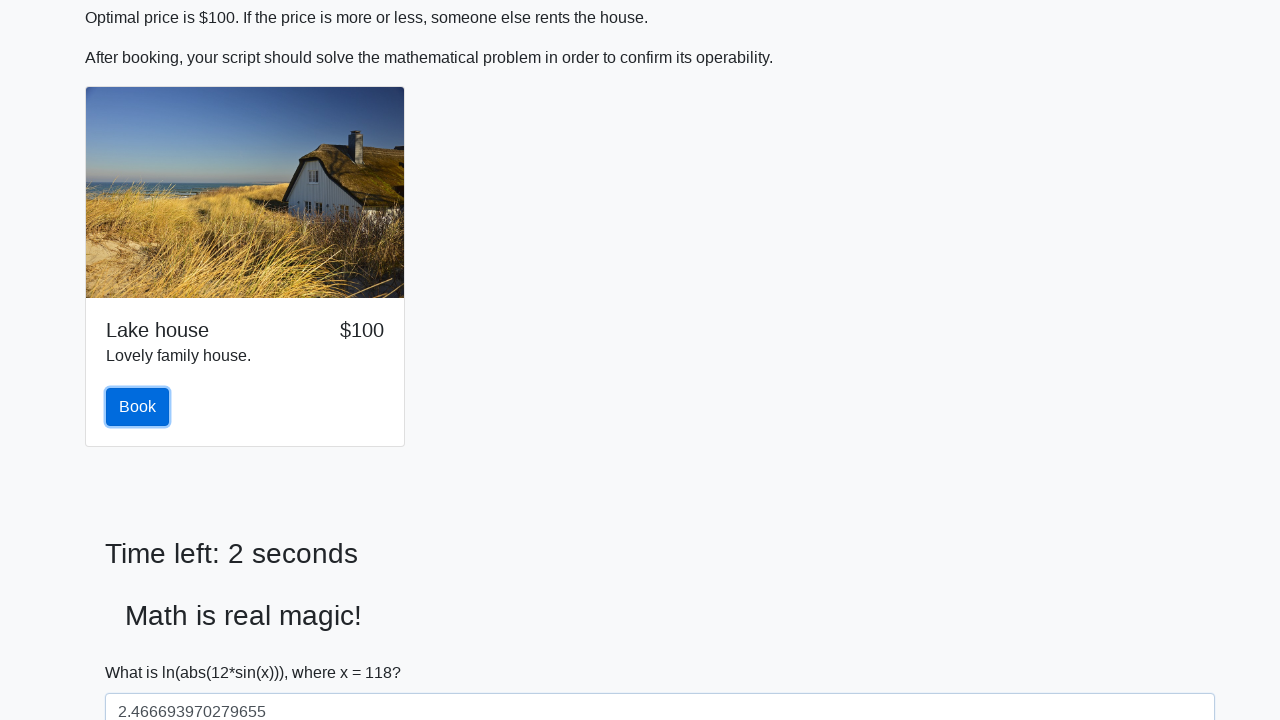

Submitted the solution at (143, 651) on #solve
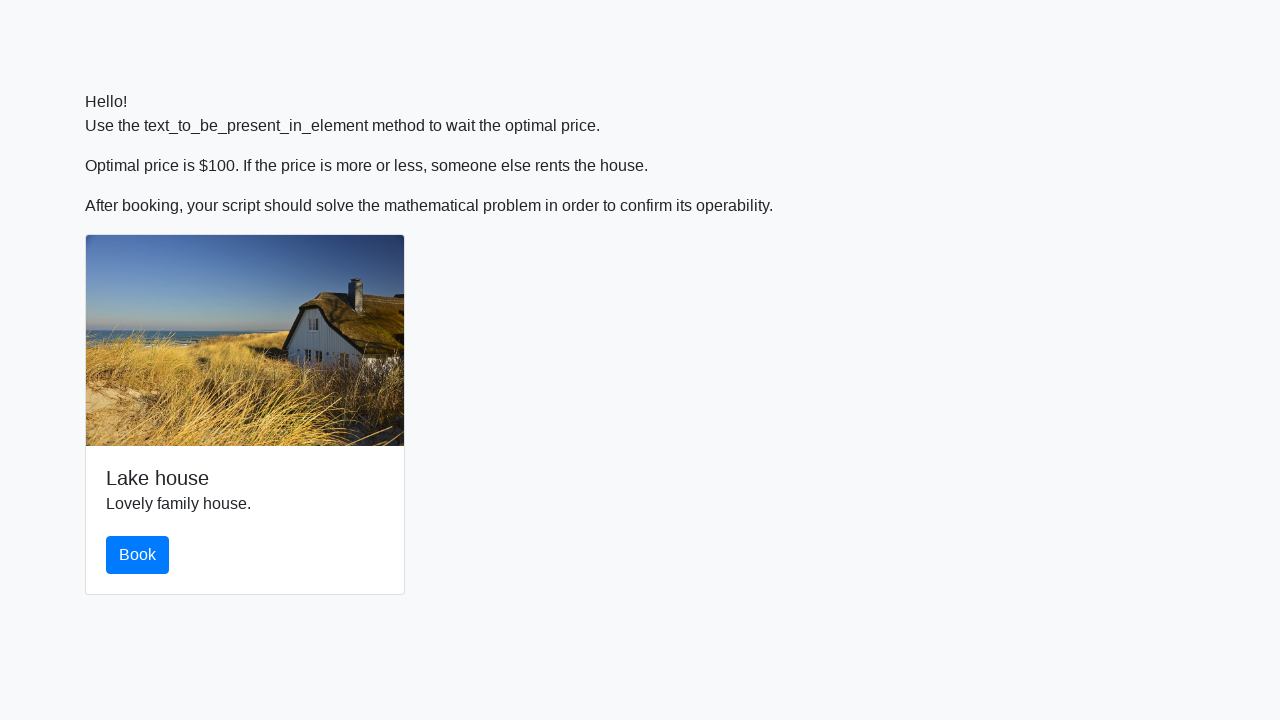

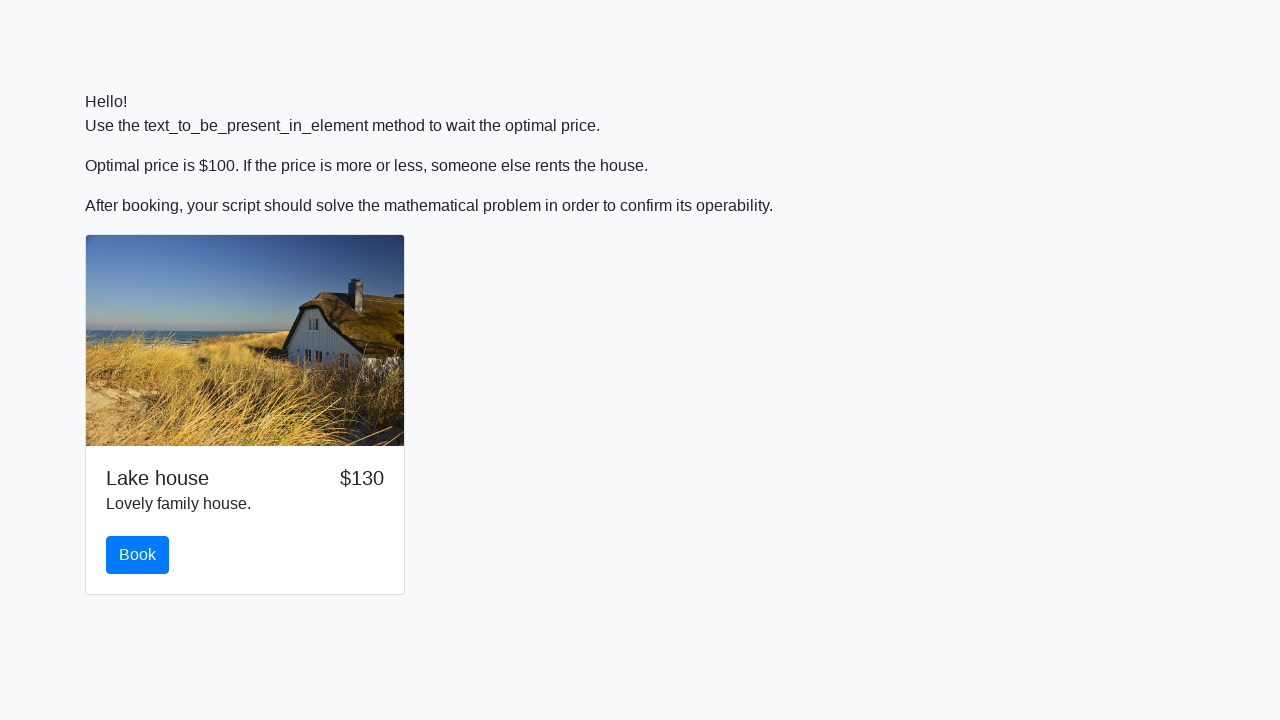